Tests XPath locator functionality by navigating to the Typos page, verifying text content on that page, and navigating back to the home page.

Starting URL: https://the-internet.herokuapp.com

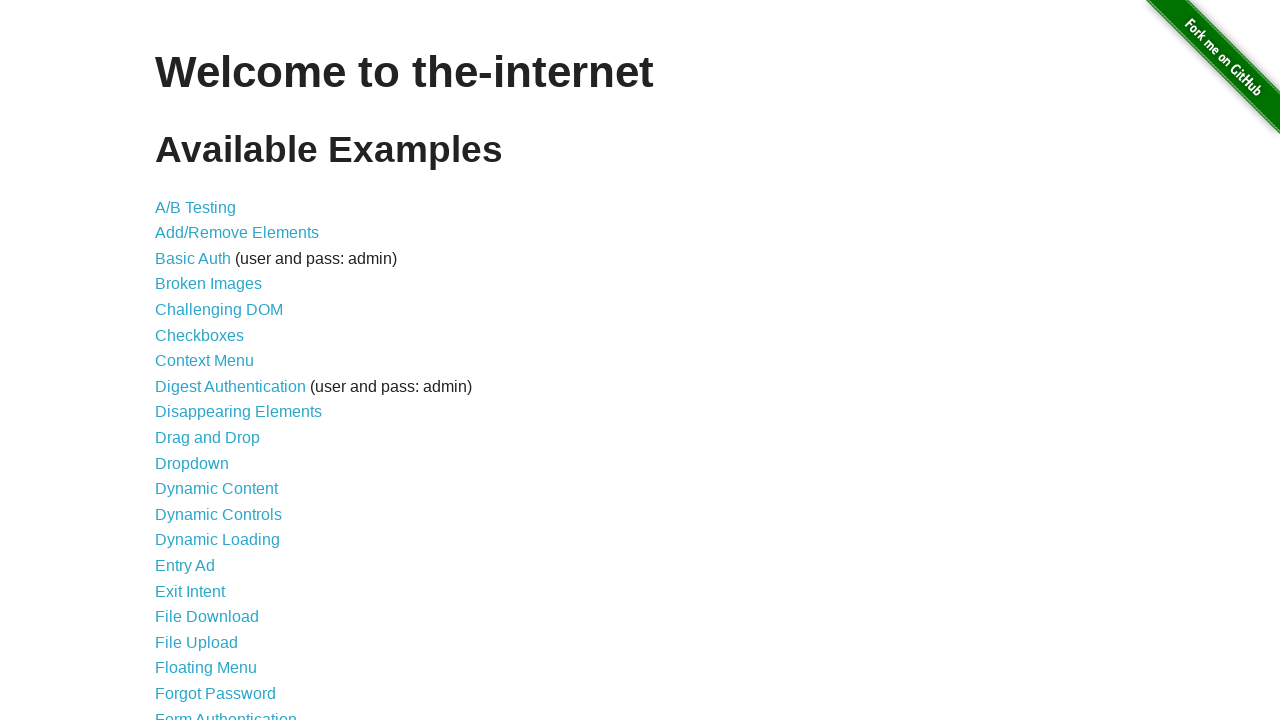

Clicked on the 'Typos' link using XPath at (176, 625) on xpath=//a[.='Typos']
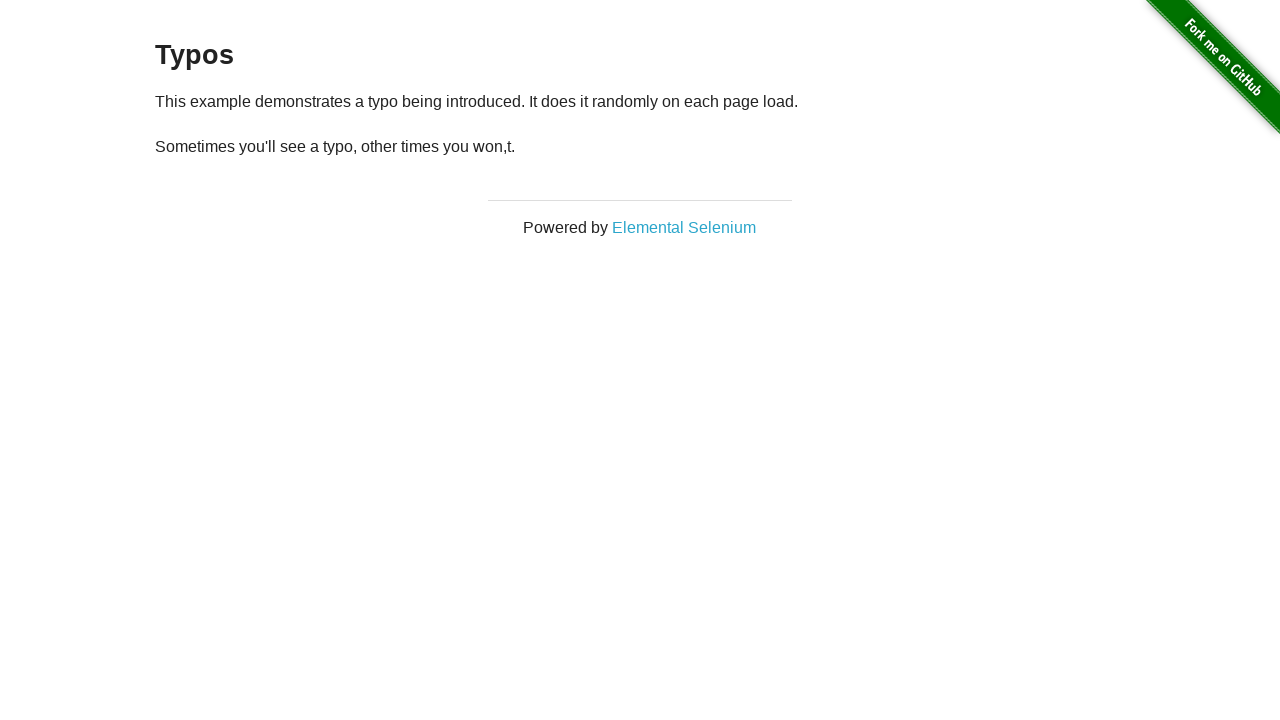

Waited for paragraph containing 'see' to be visible on Typos page
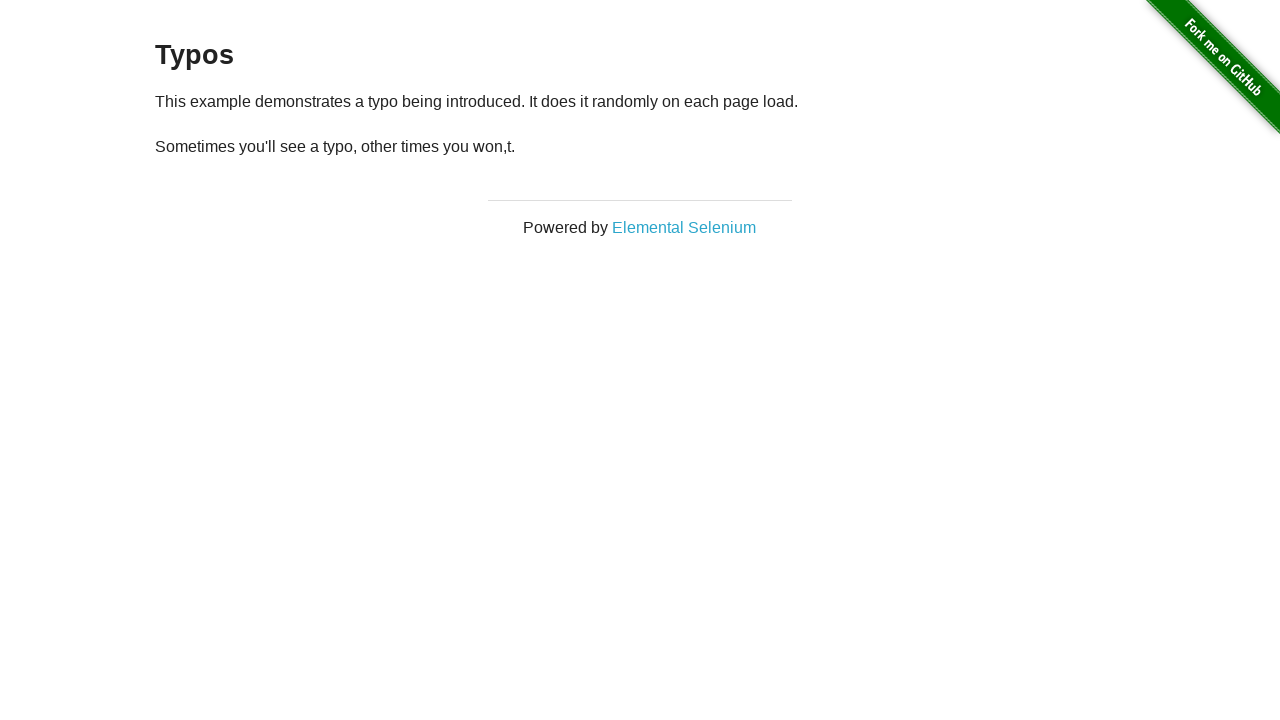

Navigated back to the home page
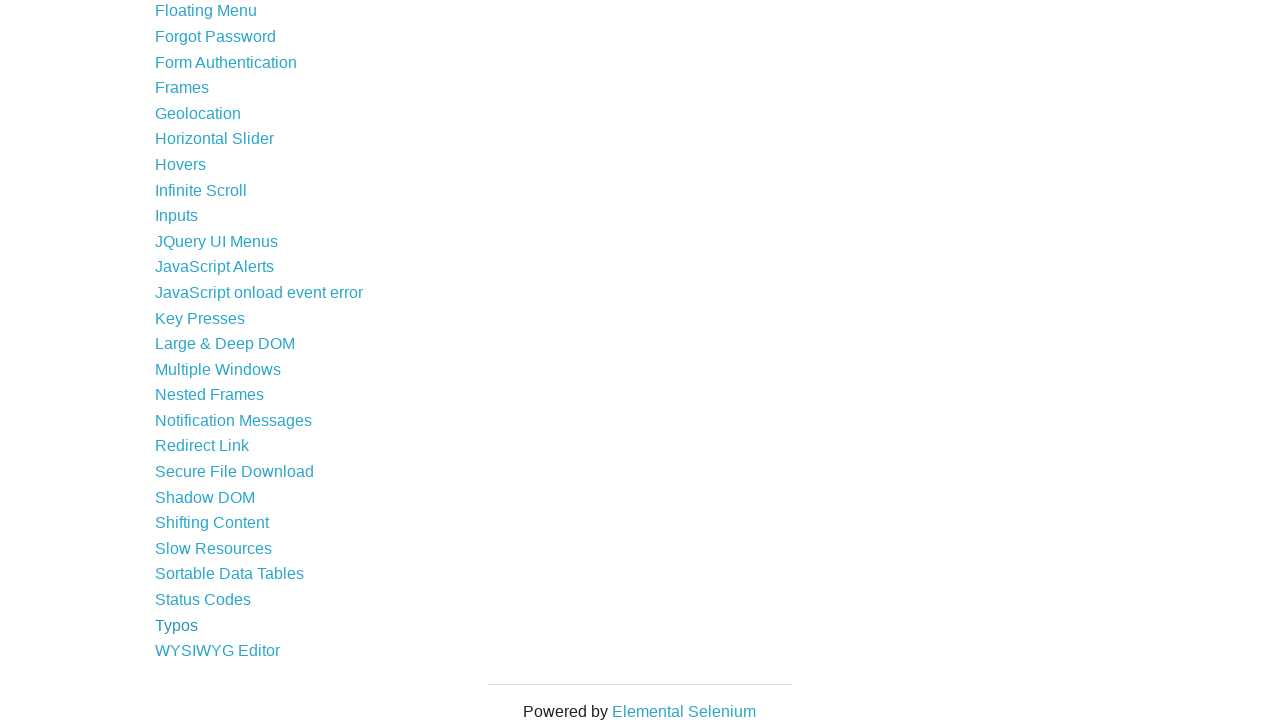

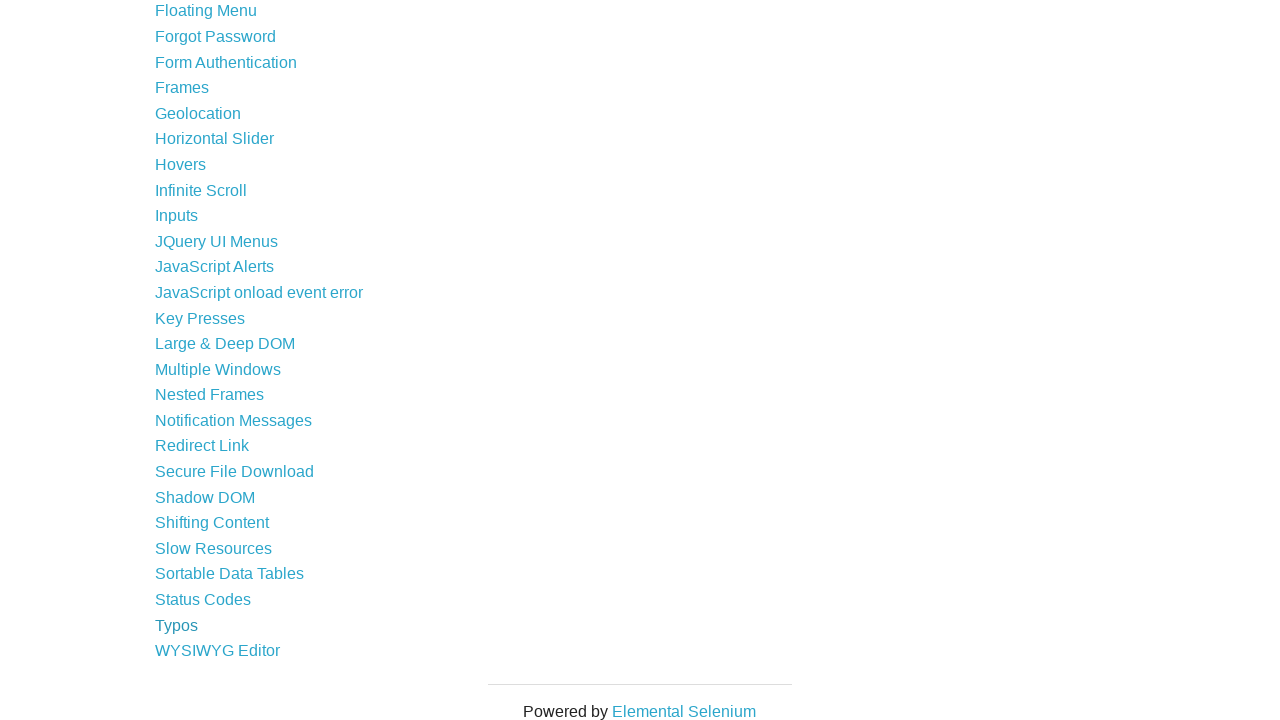